Tests double-click functionality by double-clicking a button and verifying the success message appears

Starting URL: https://demoqa.com/buttons

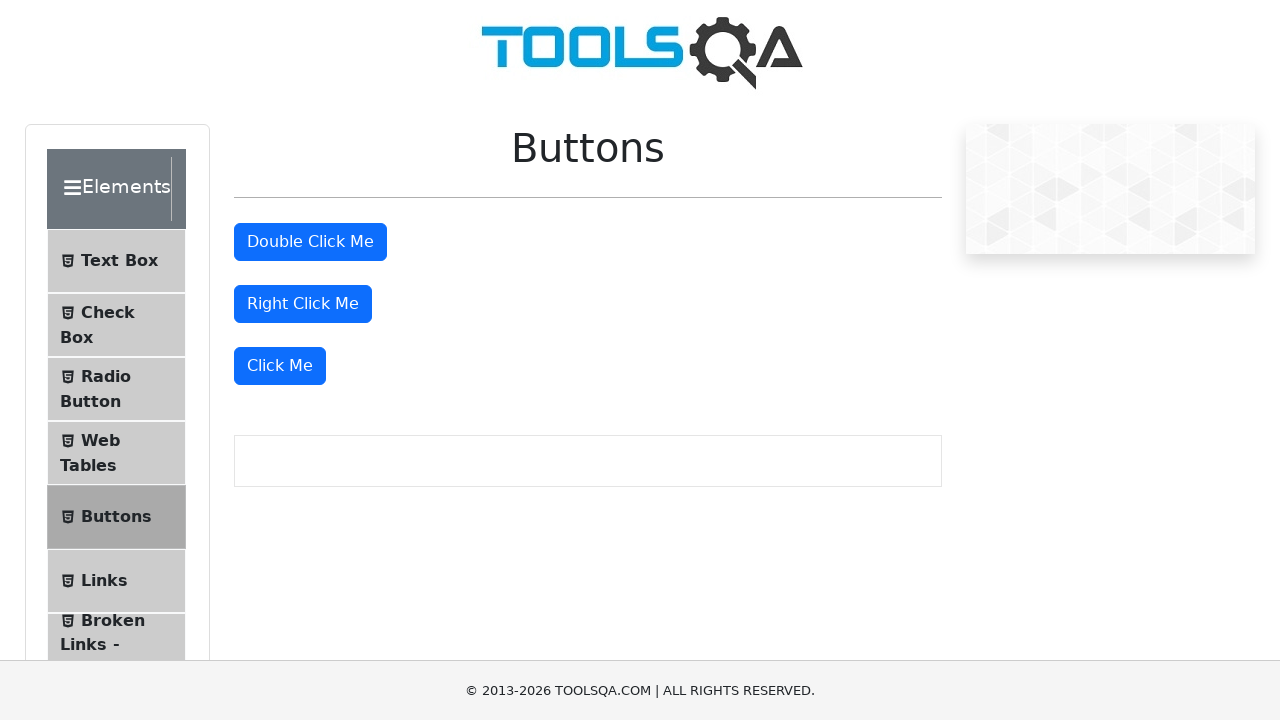

Removed ad banner that may interfere with test
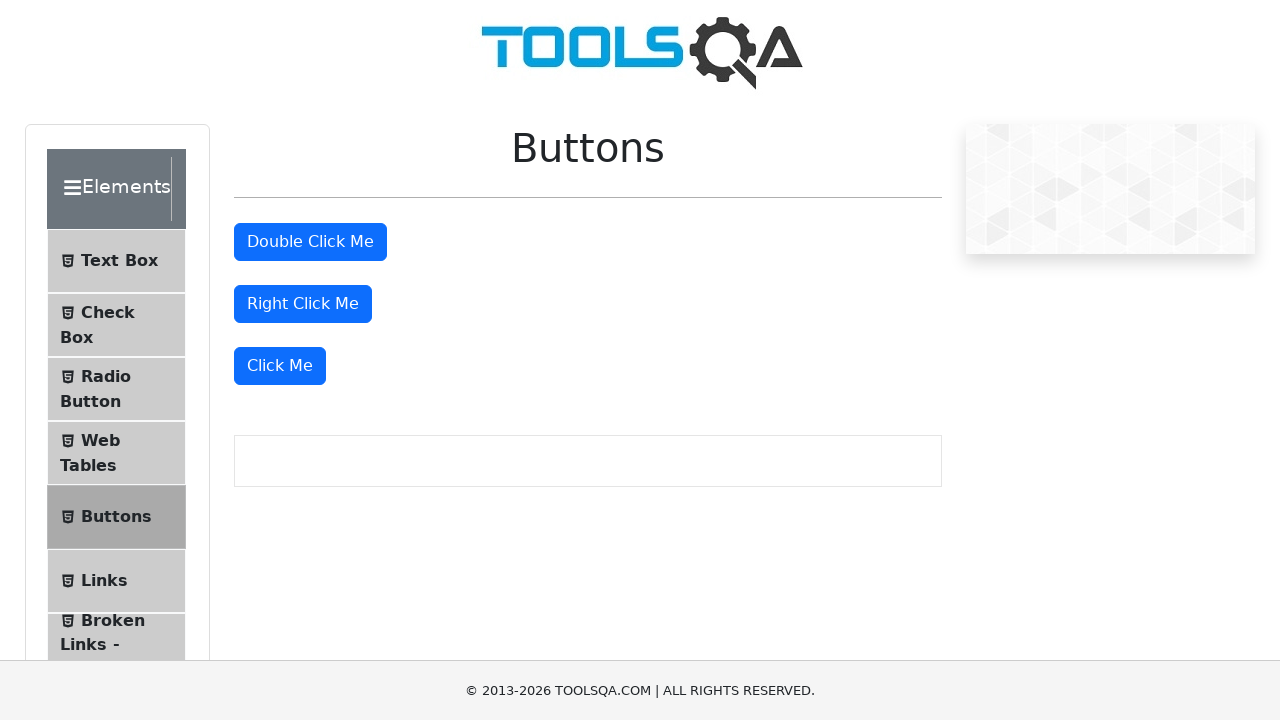

Located the double-click button
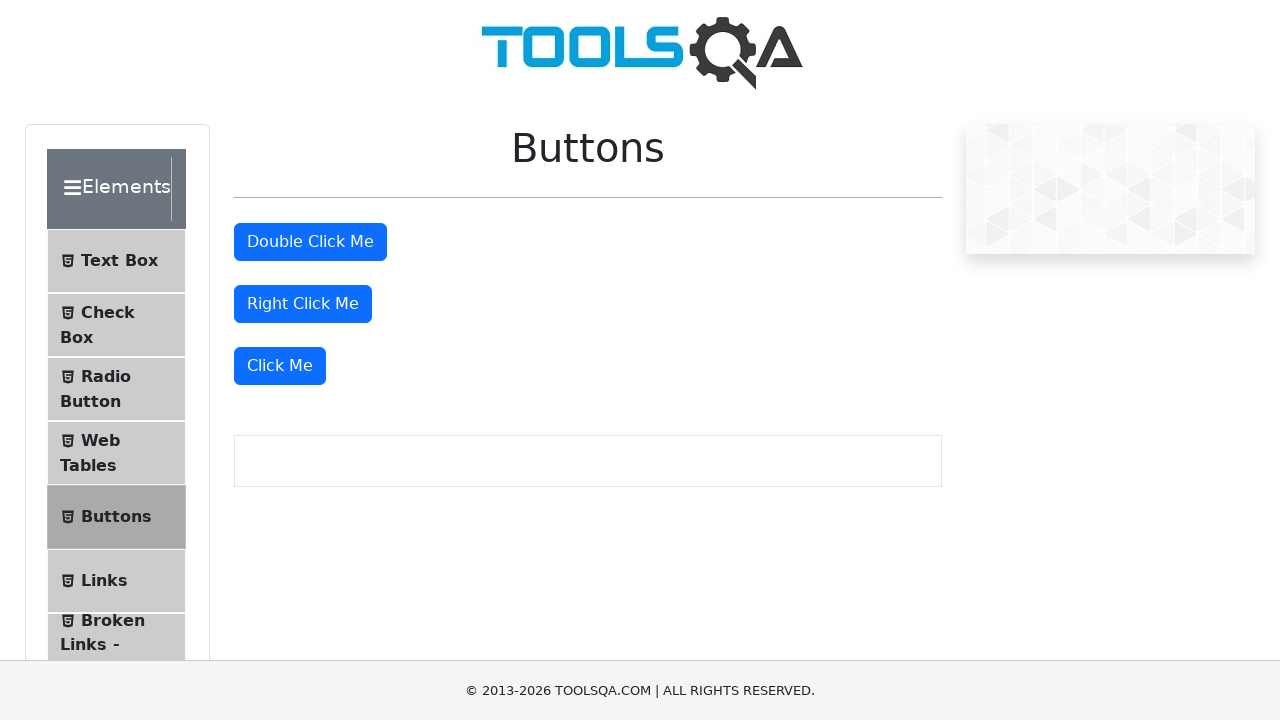

Scrolled double-click button into view
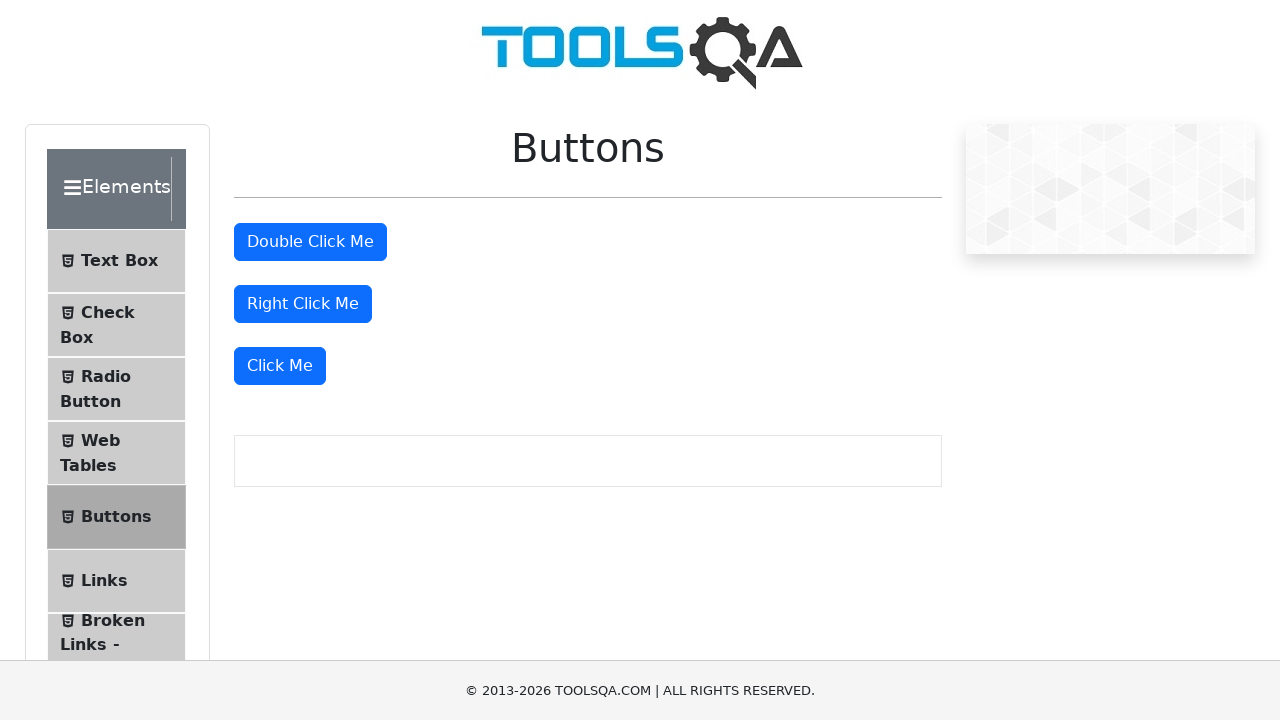

Double-clicked the button at (310, 242) on #doubleClickBtn
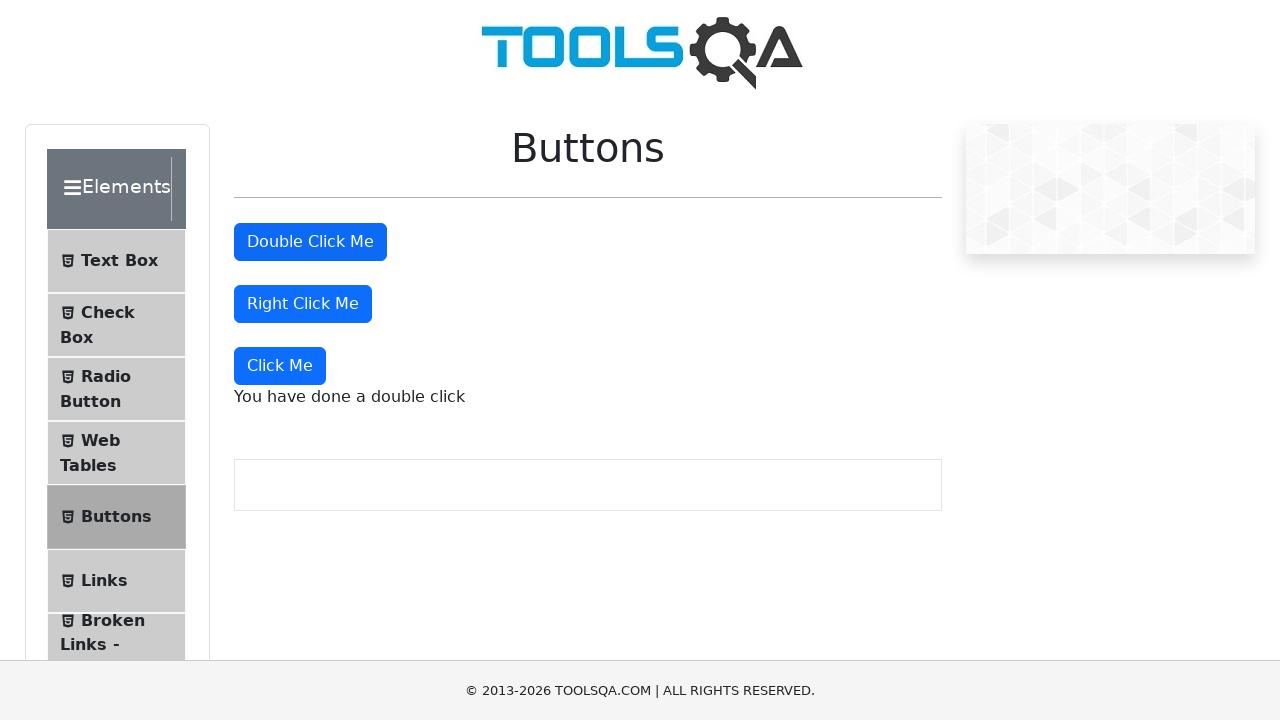

Success message appeared and is visible
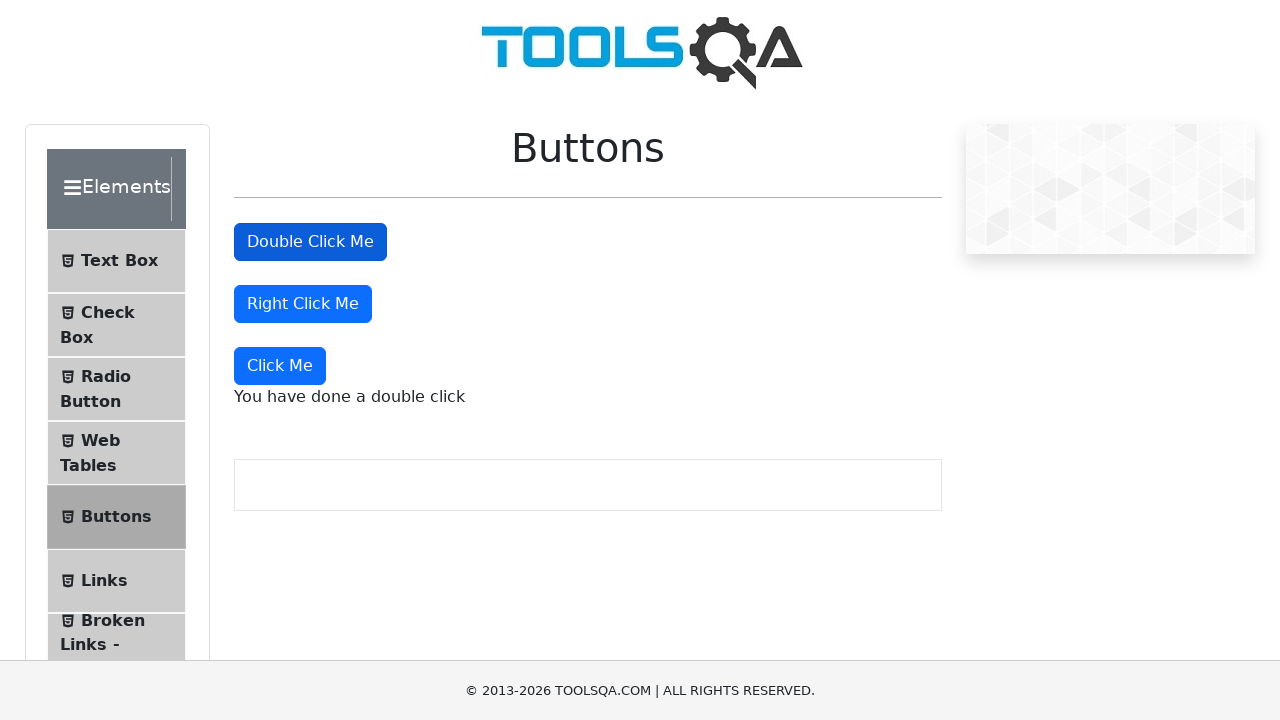

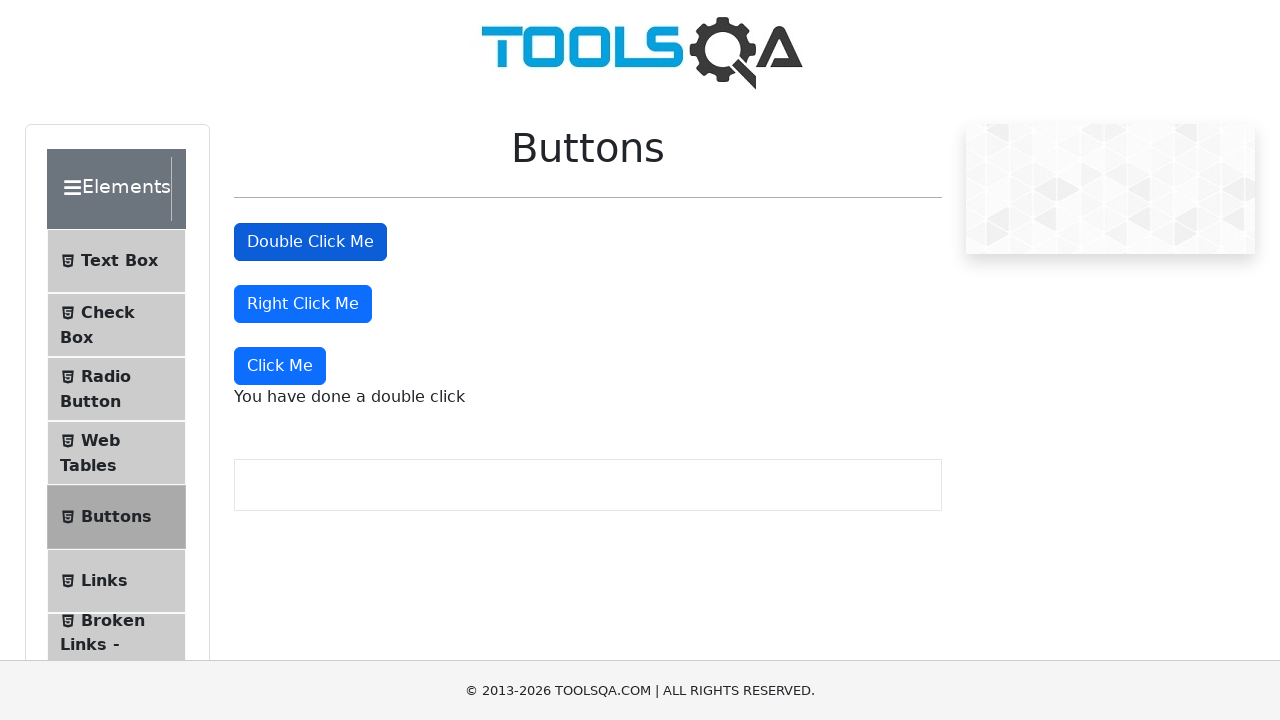